Tests handling of AJAX-loaded notification messages by clicking a link multiple times and verifying that notification messages appear with expected content.

Starting URL: https://the-internet.herokuapp.com/notification_message_rendered

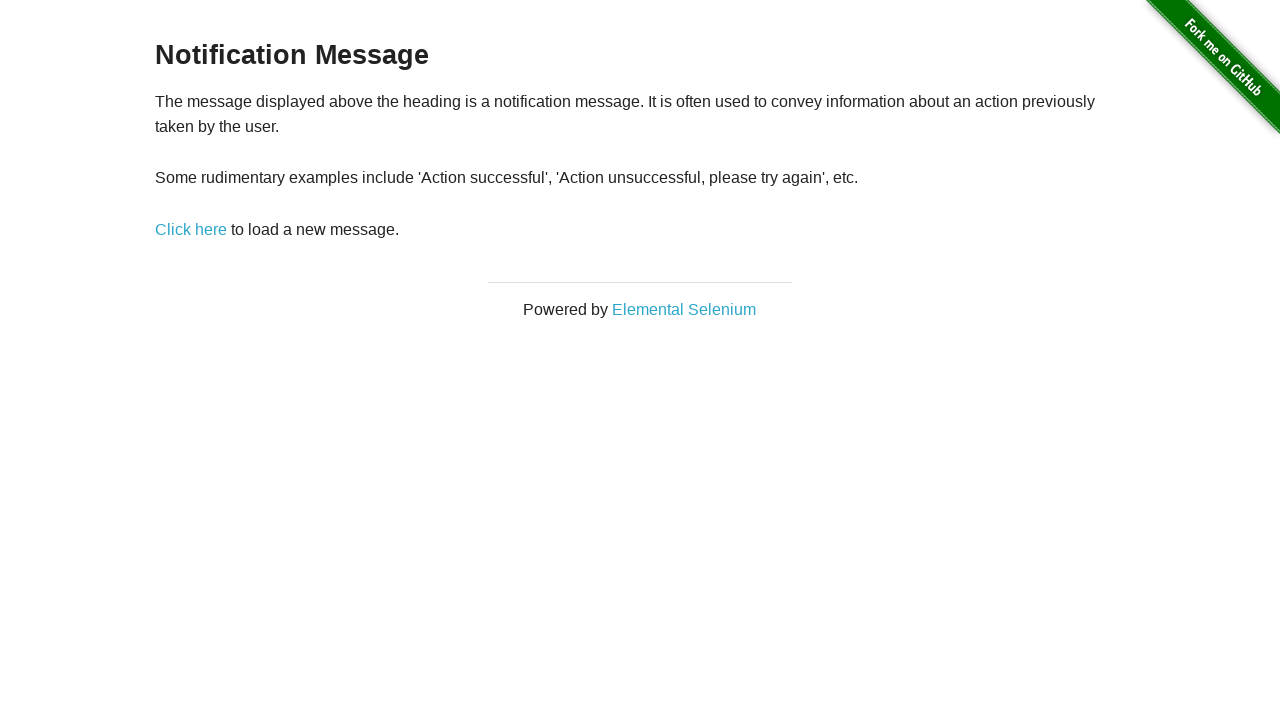

Clicked 'Click here' link to trigger AJAX notification at (191, 229) on text=Click here
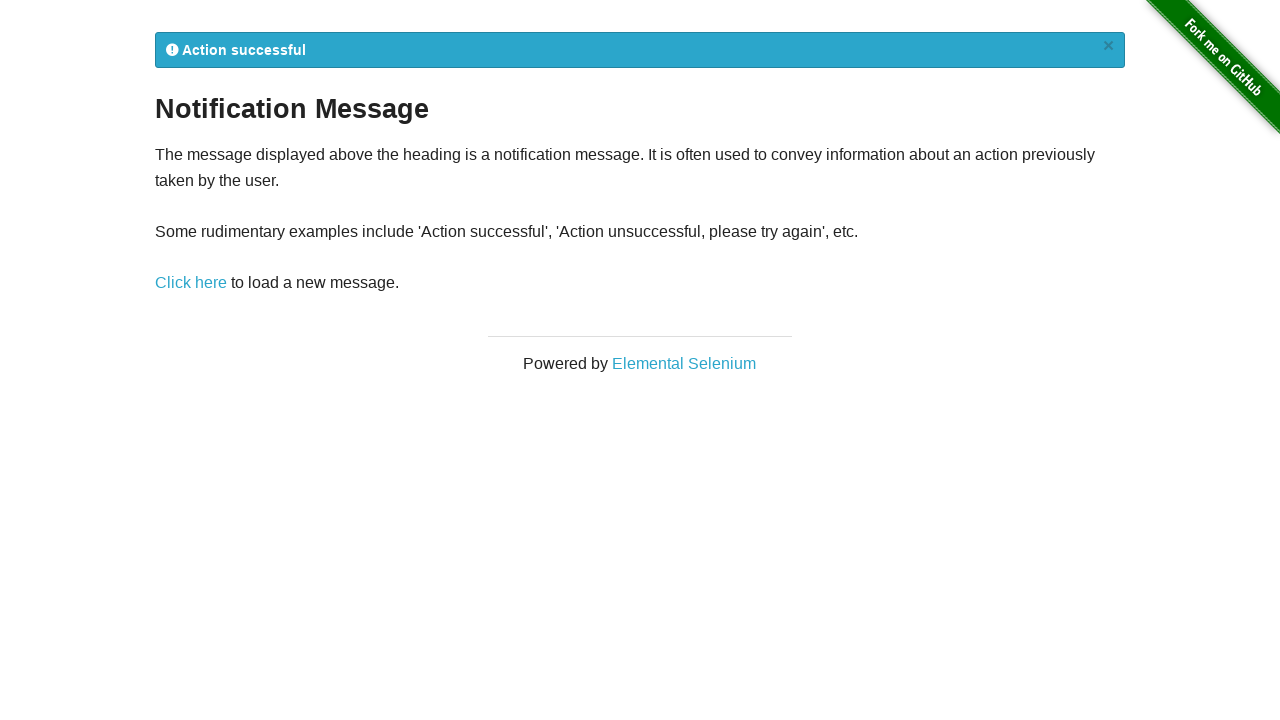

Notification message appeared
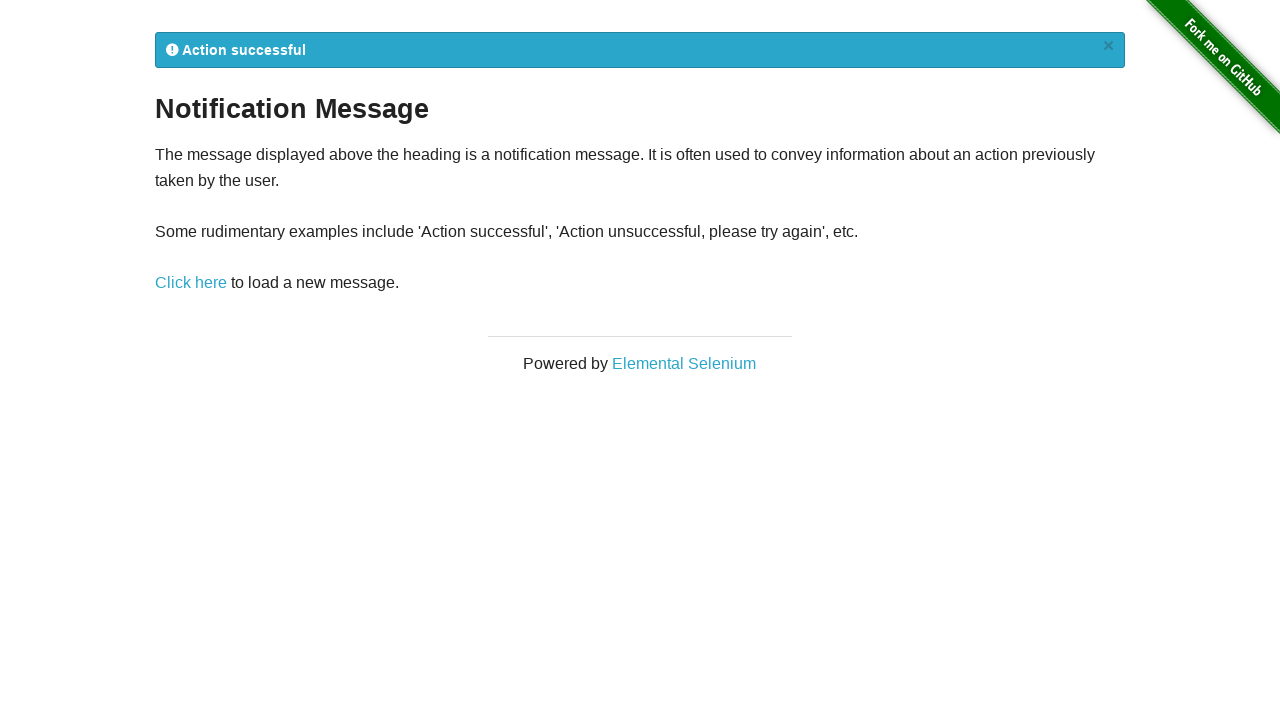

Retrieved notification message: 
            Action successful
            ×
          
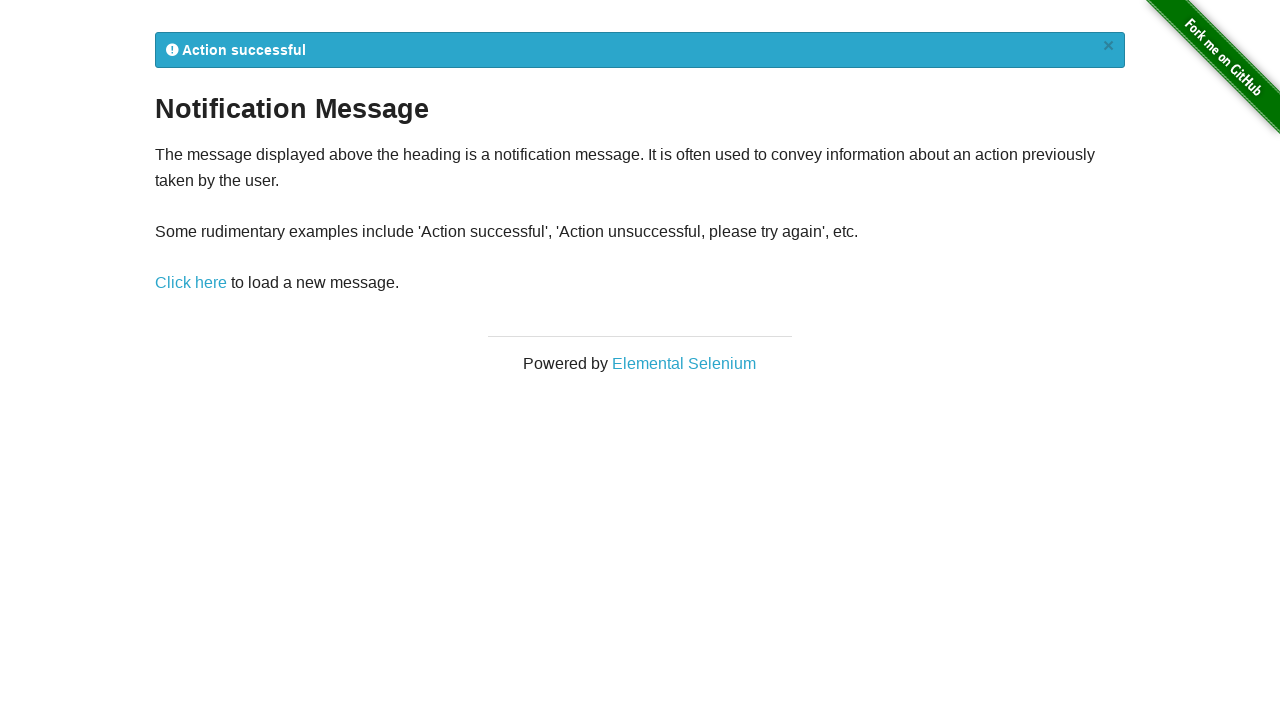

Verified notification message contains expected text
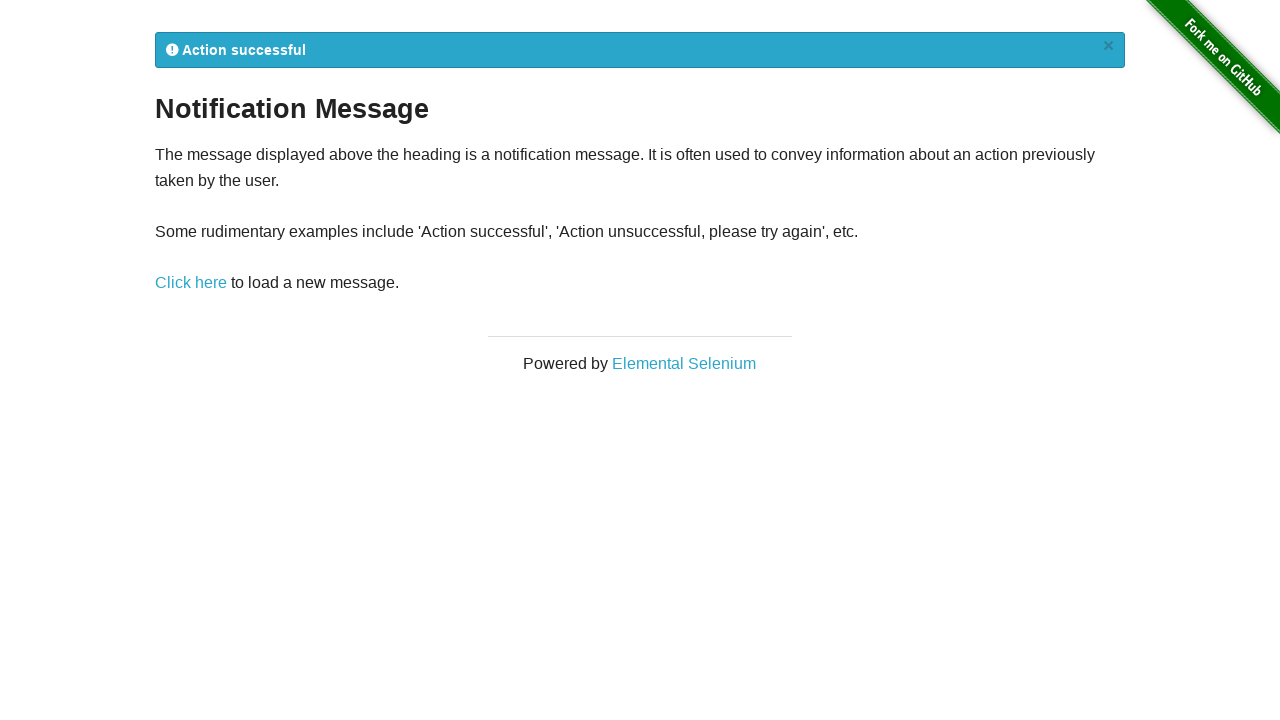

Clicked 'Click here' link to trigger AJAX notification at (191, 283) on text=Click here
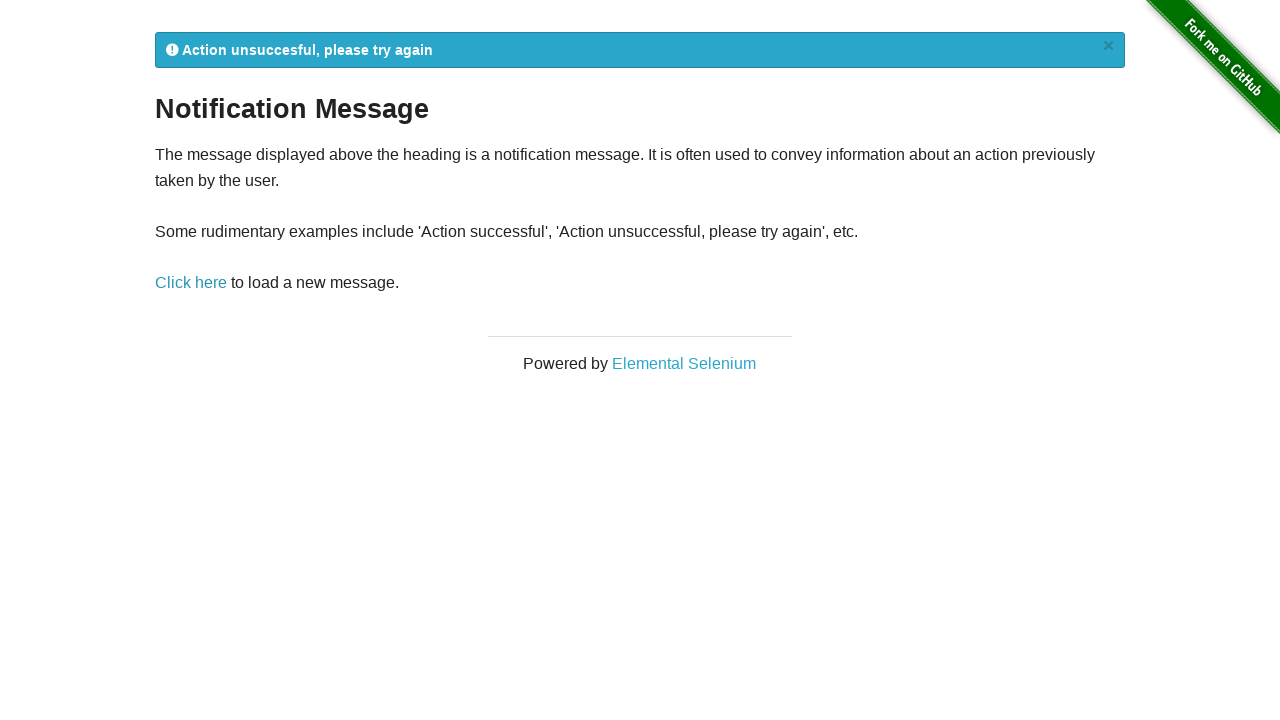

Notification message appeared
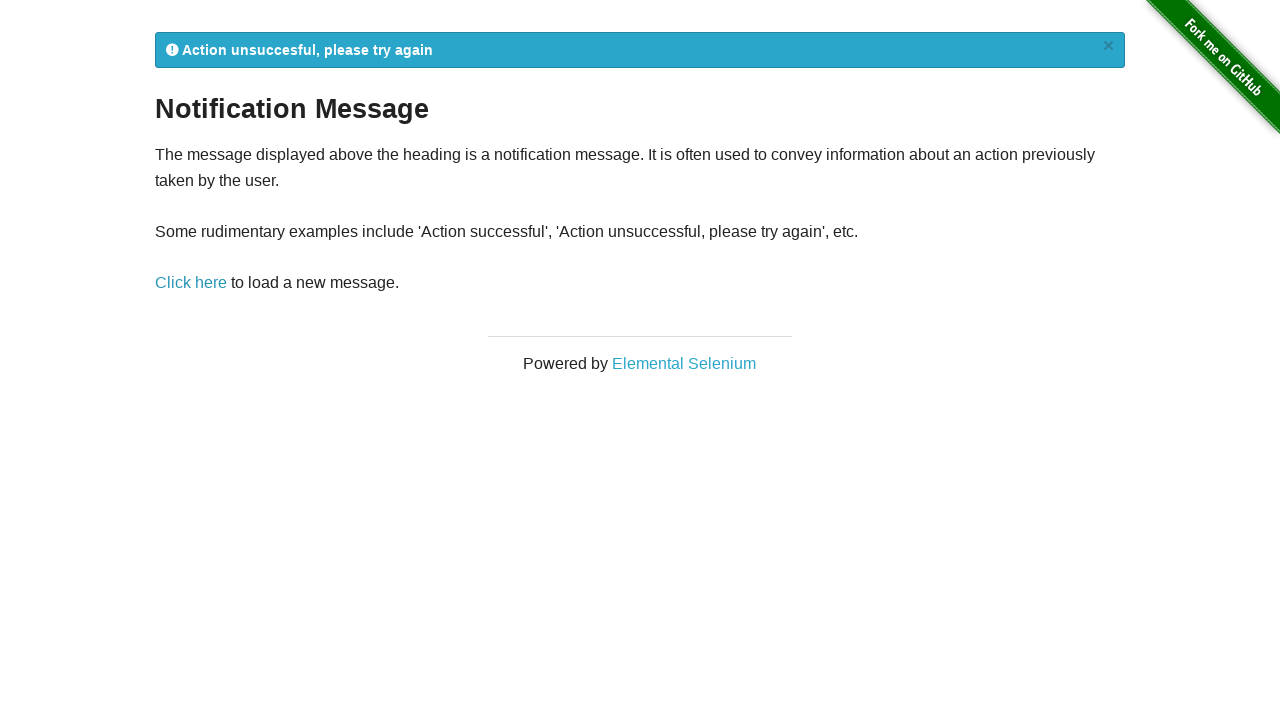

Retrieved notification message: 
            Action unsuccesful, please try again
            ×
          
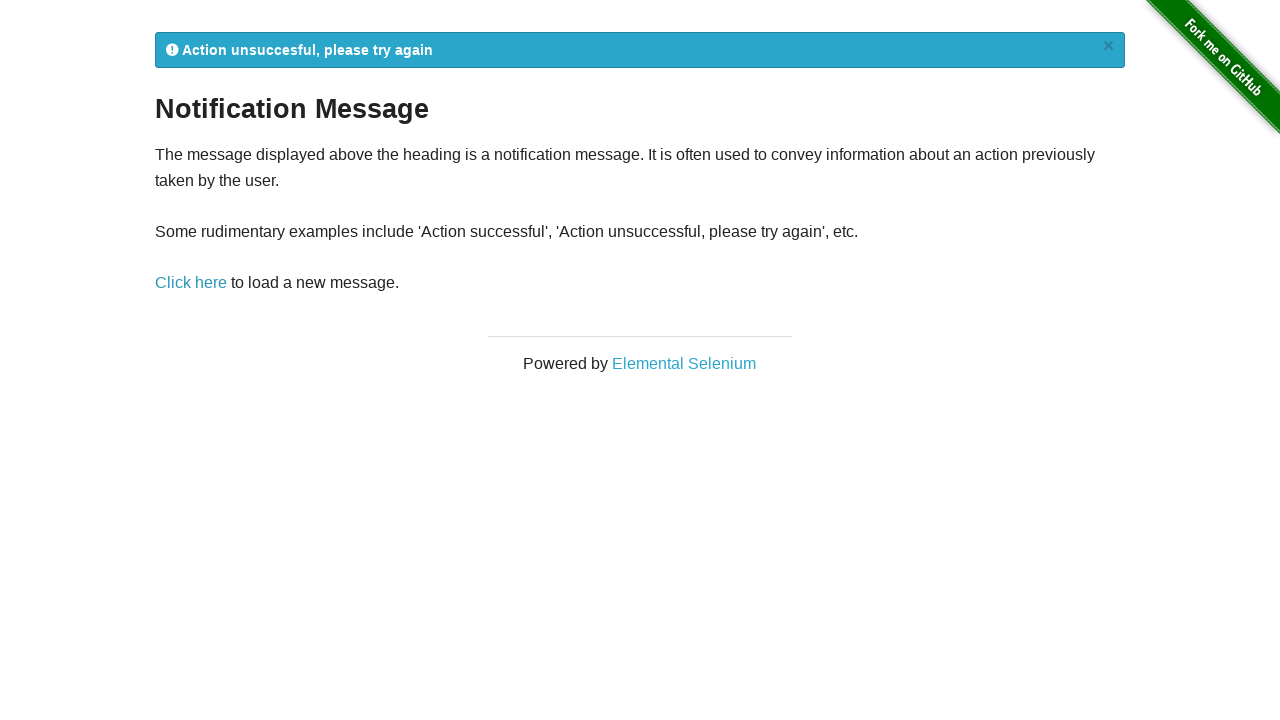

Verified notification message contains expected text
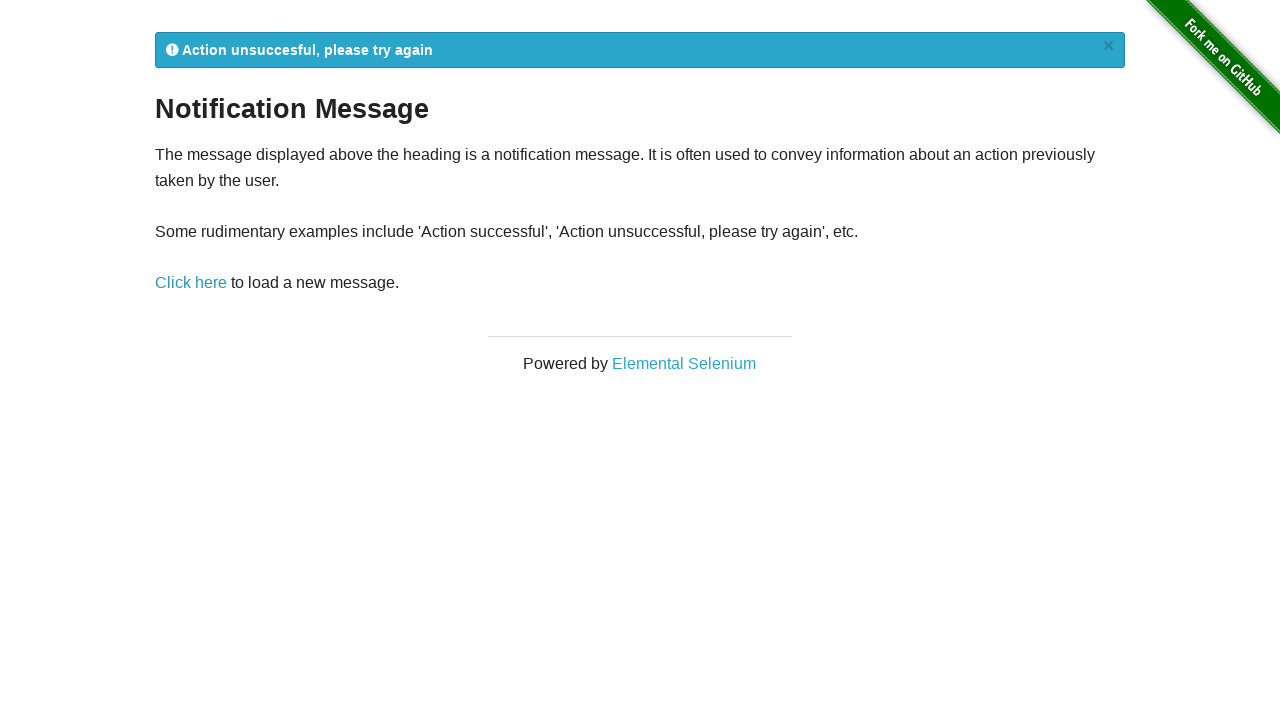

Clicked 'Click here' link to trigger AJAX notification at (191, 283) on text=Click here
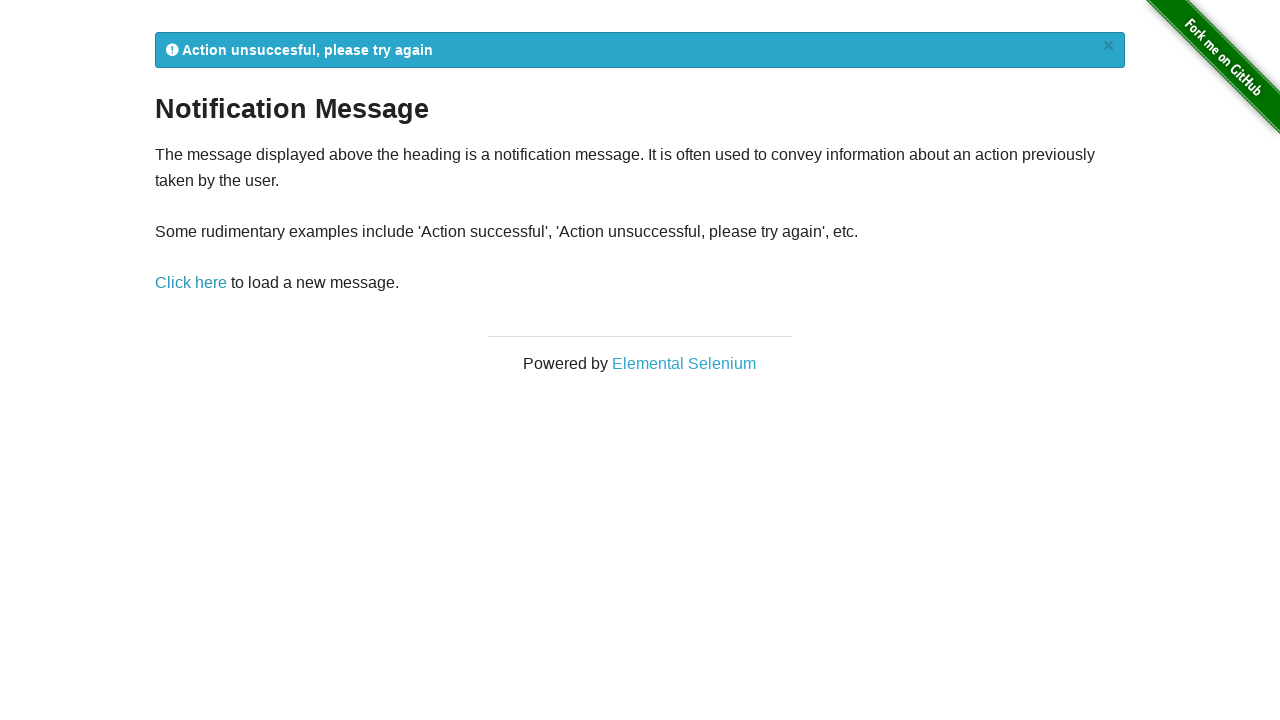

Notification message appeared
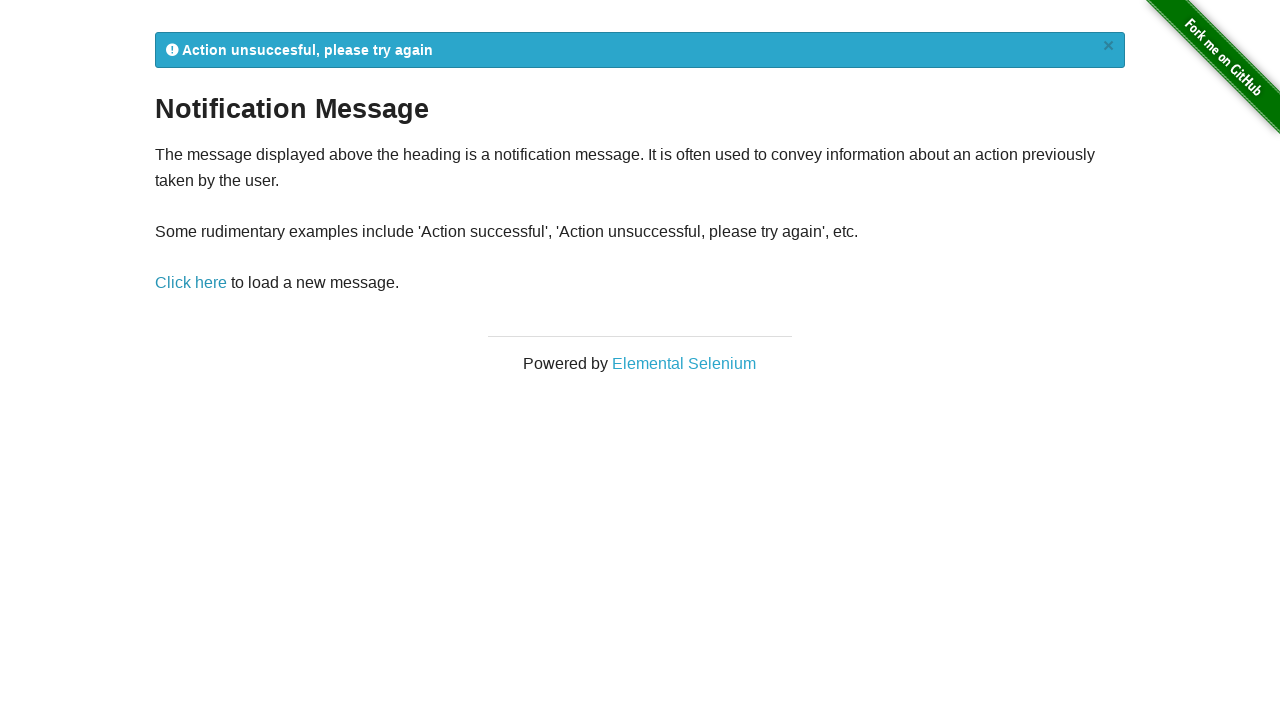

Retrieved notification message: 
            Action unsuccesful, please try again
            ×
          
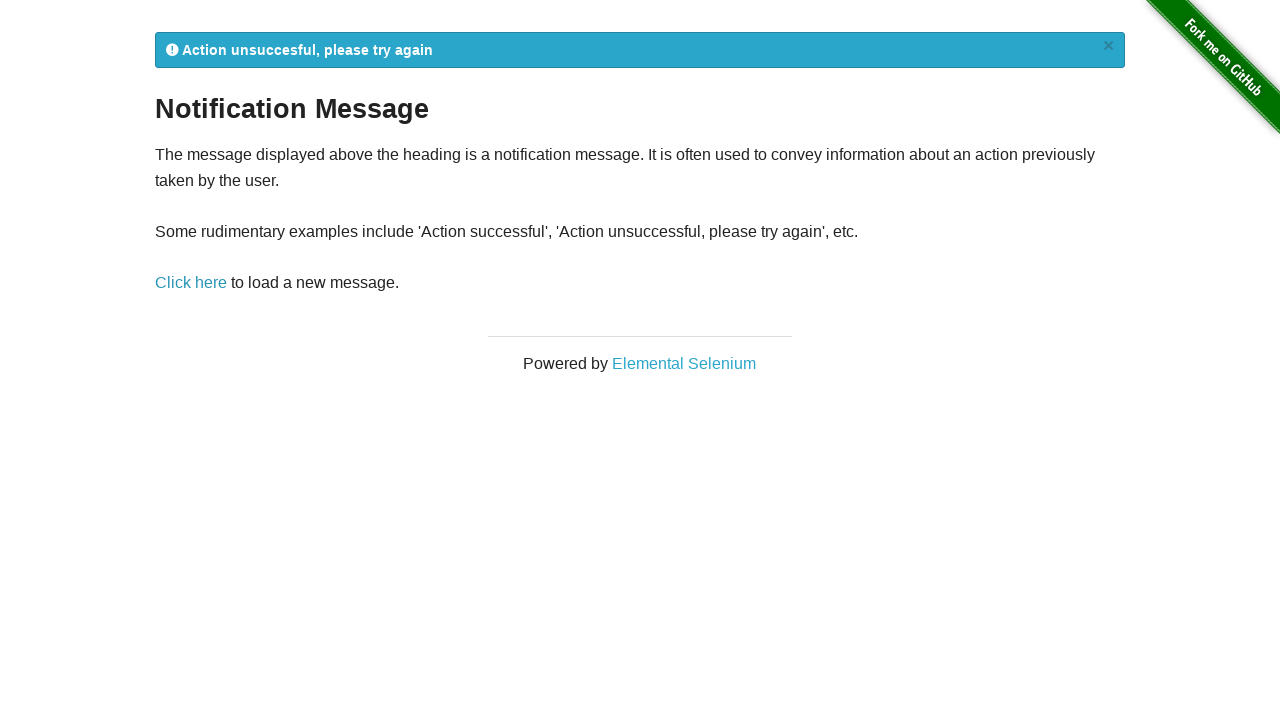

Verified notification message contains expected text
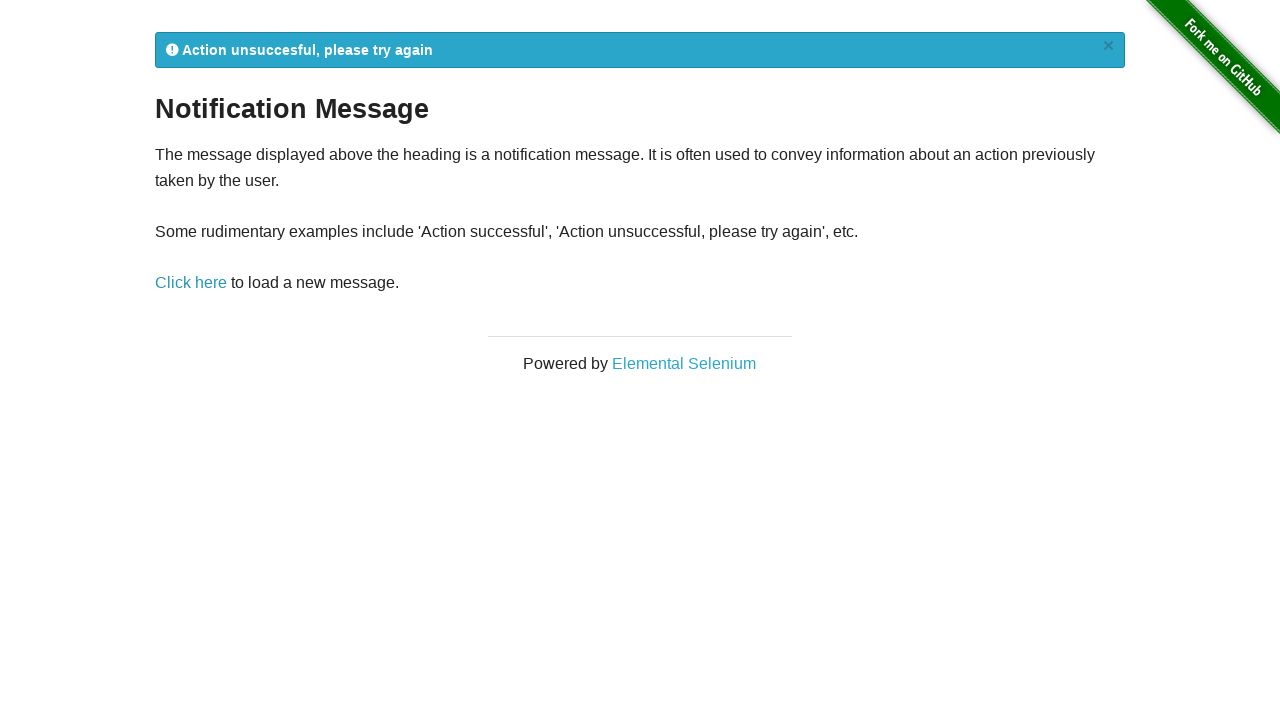

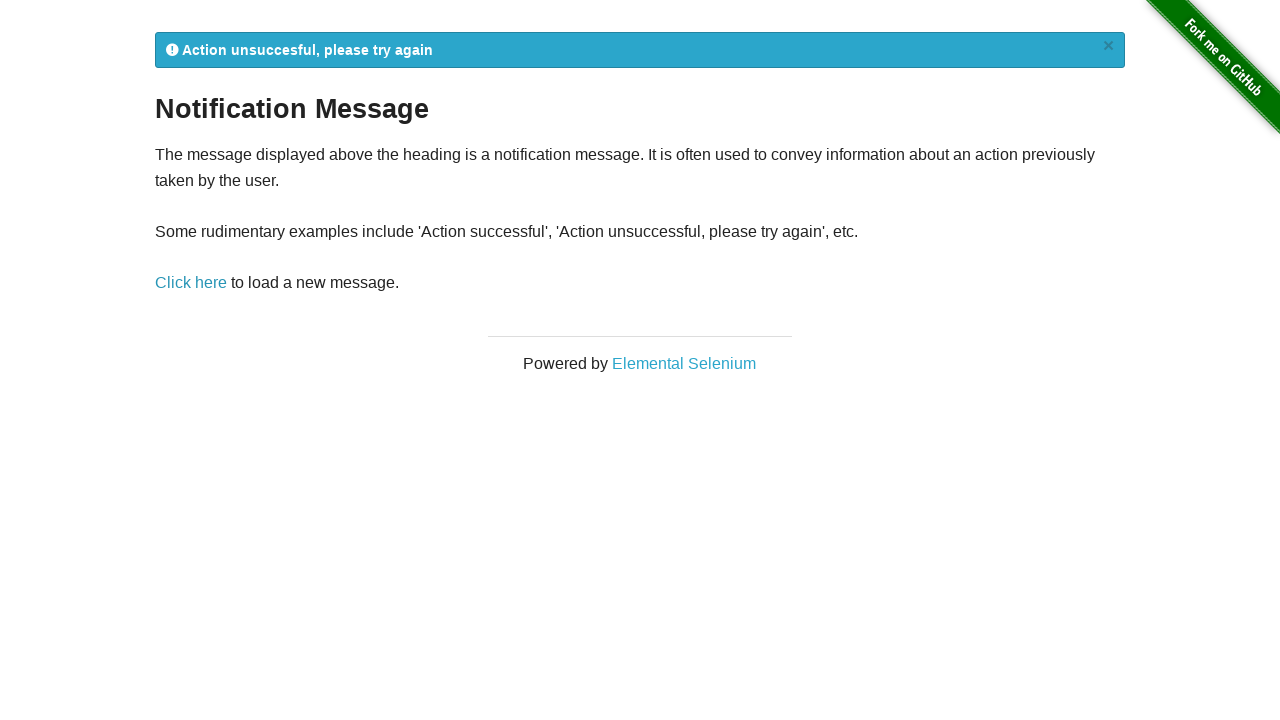